Tests product quantity functionality by viewing a product, increasing quantity to 4, adding to cart, and verifying the correct quantity in cart.

Starting URL: http://automationexercise.com

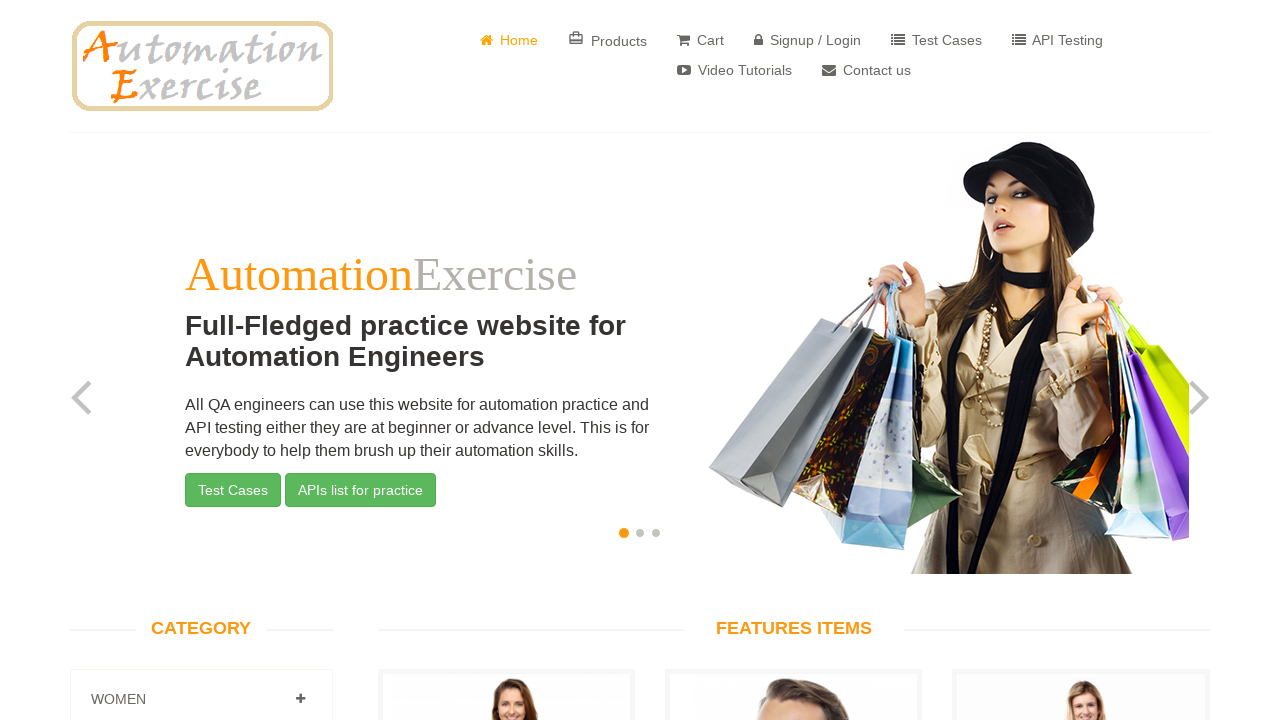

Home page loaded and body element is visible
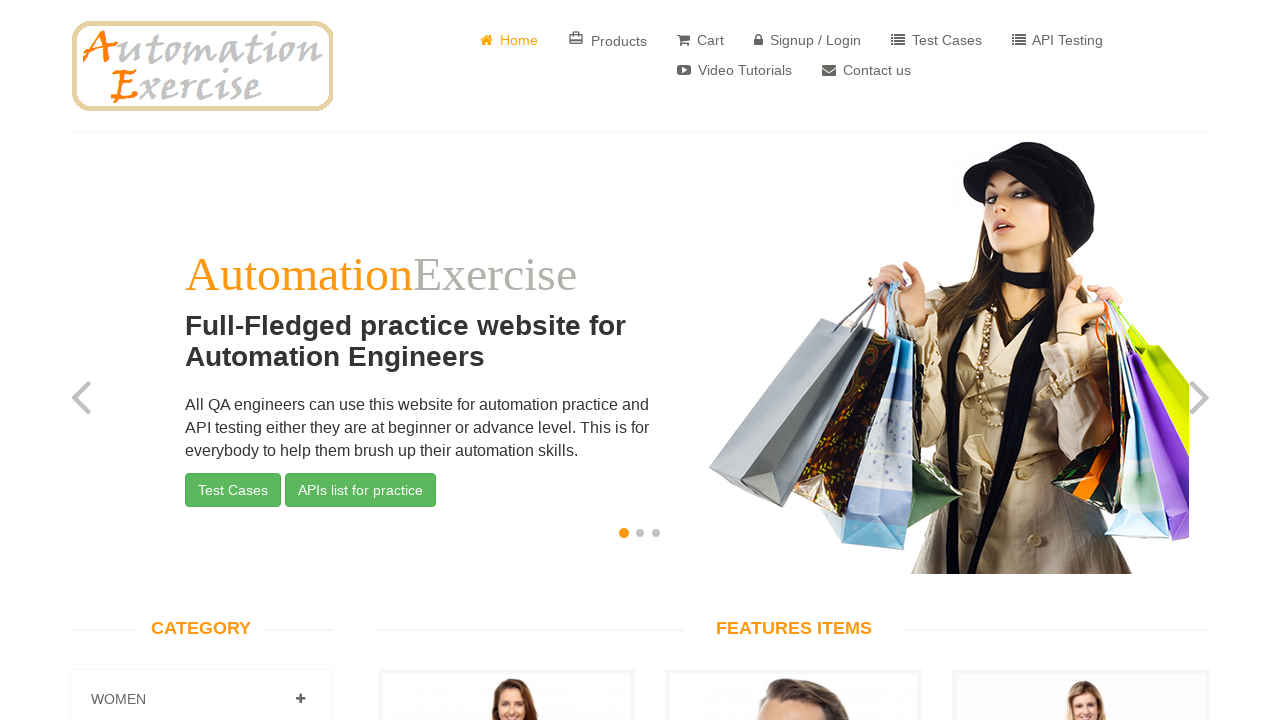

Clicked 'View Product' link for product 1 at (506, 361) on a[href='/product_details/1']
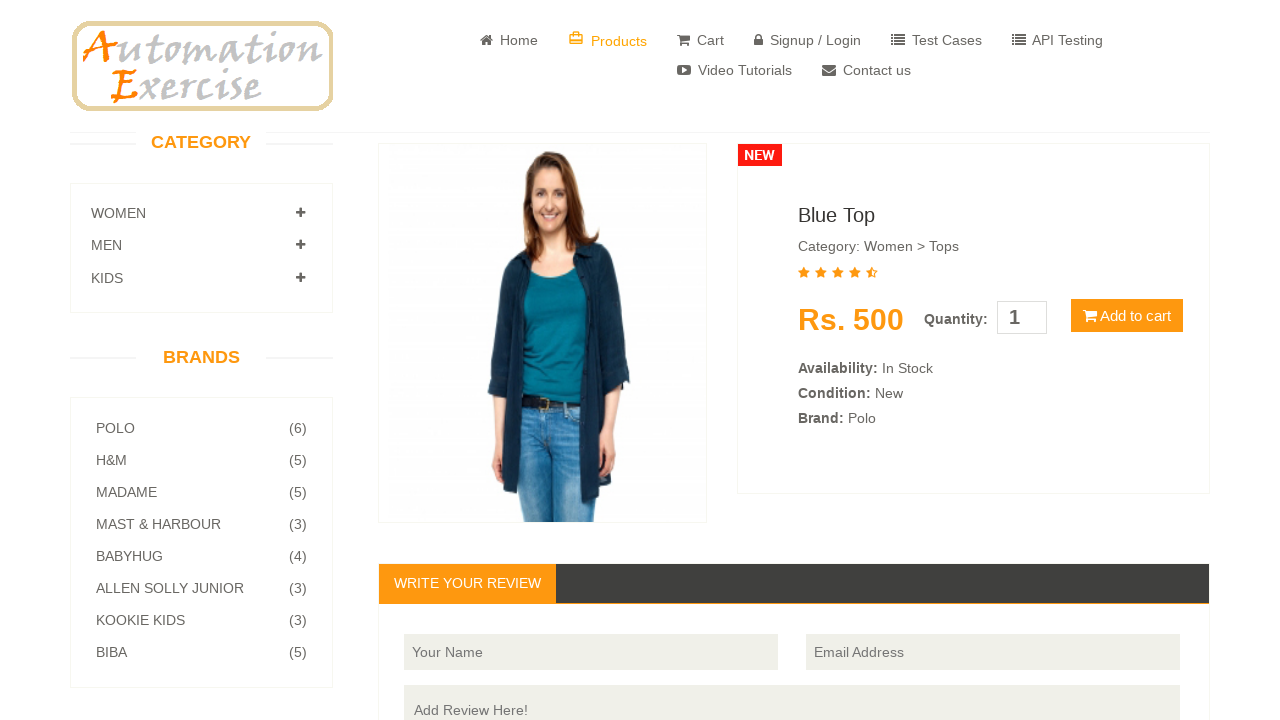

Product details page loaded with product information section visible
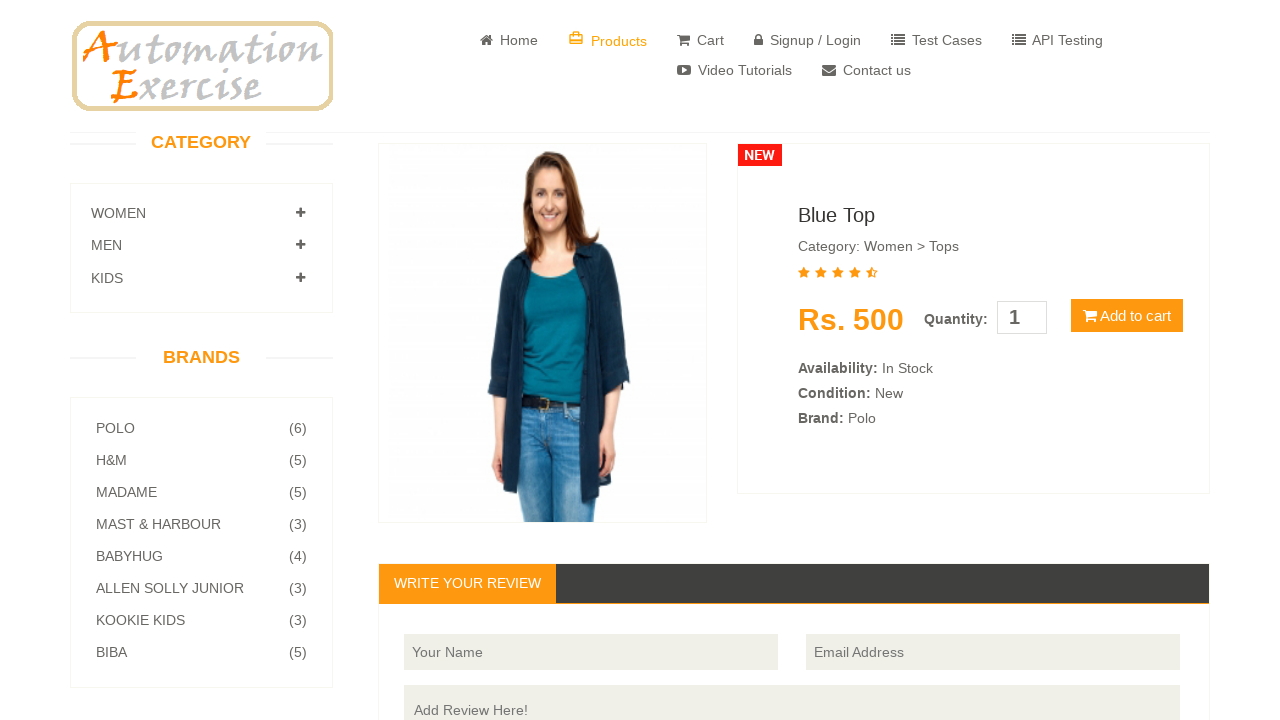

Set product quantity to 4 on #quantity
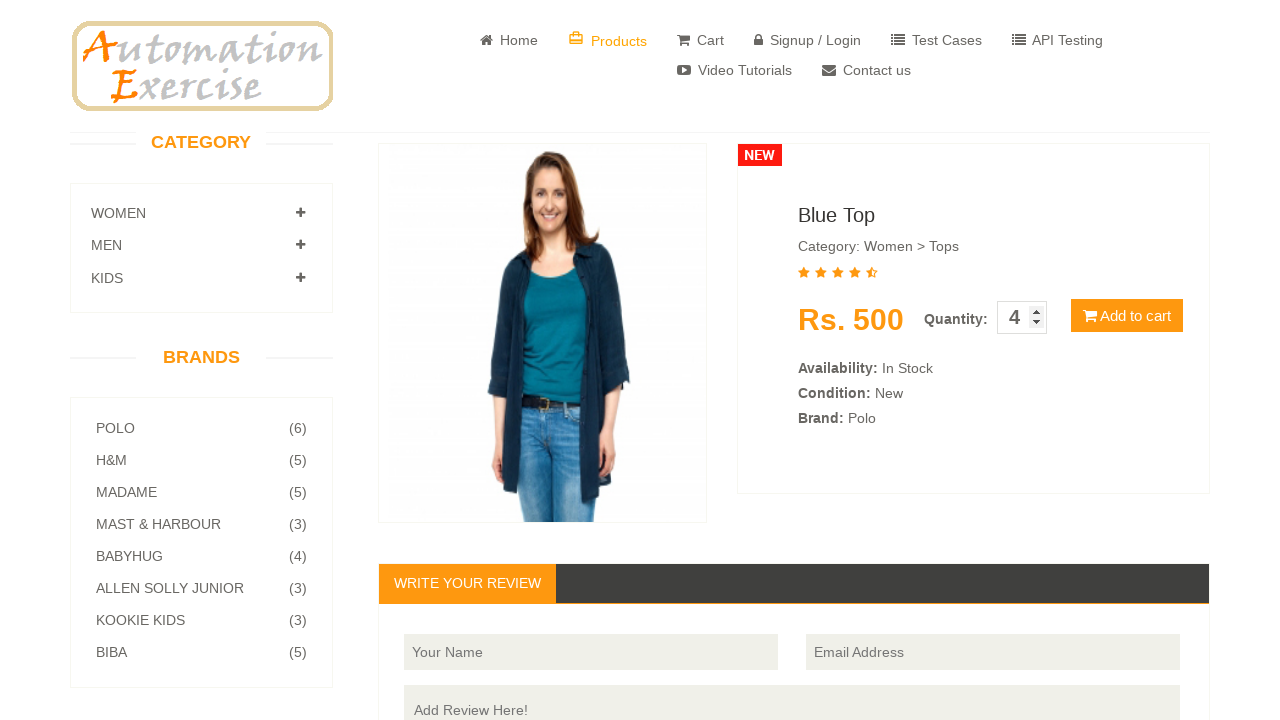

Clicked 'Add to cart' button at (1127, 316) on button:has-text('Add to cart')
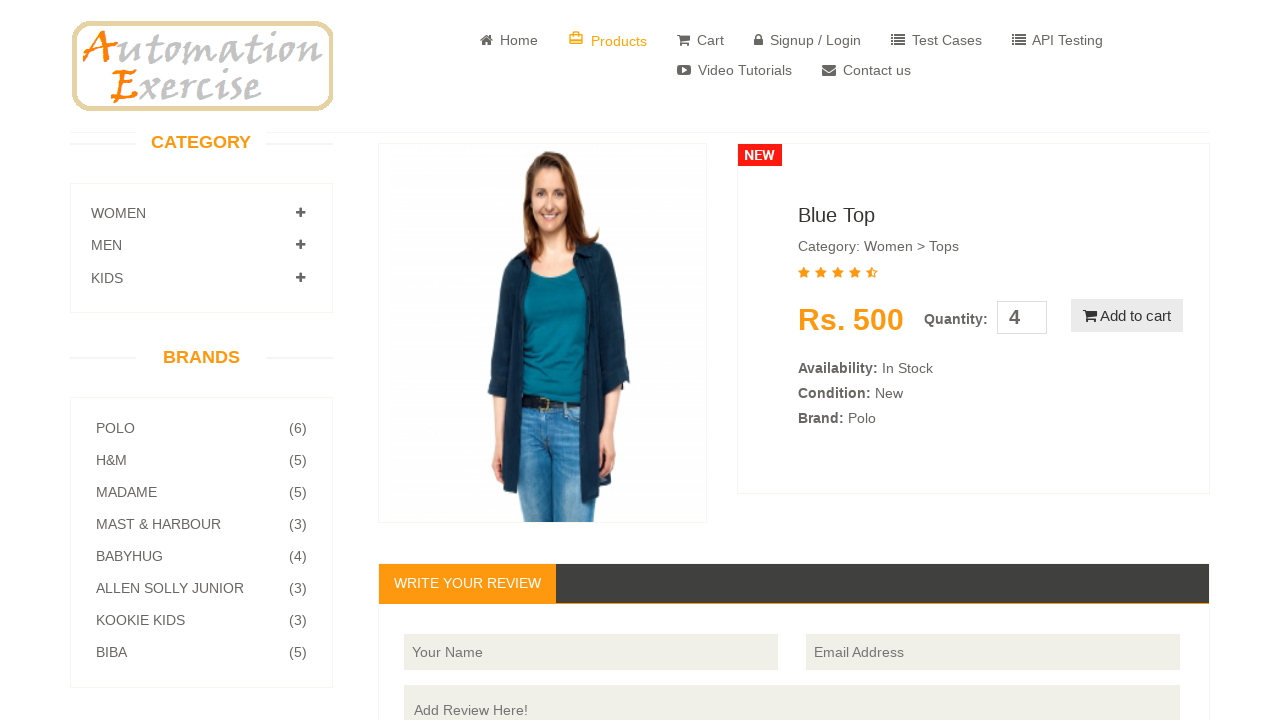

Clicked 'View Cart' button to navigate to cart at (640, 242) on a:has-text('View Cart')
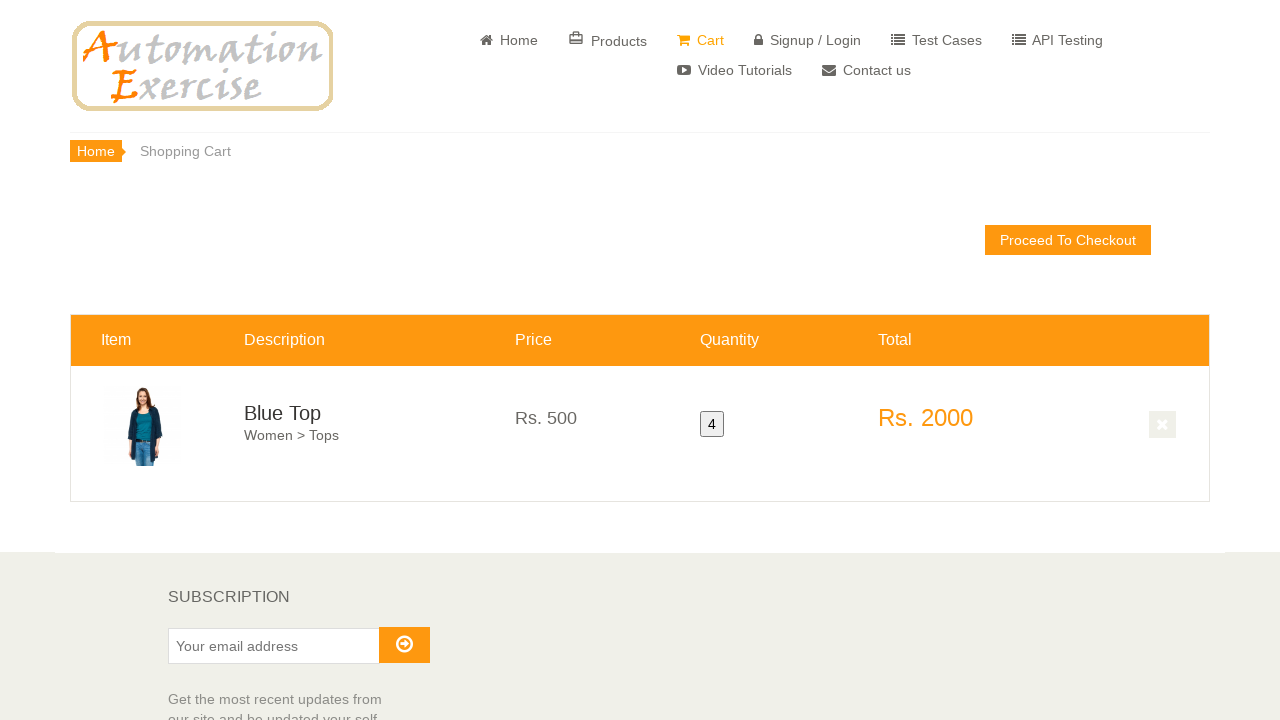

Cart info table loaded
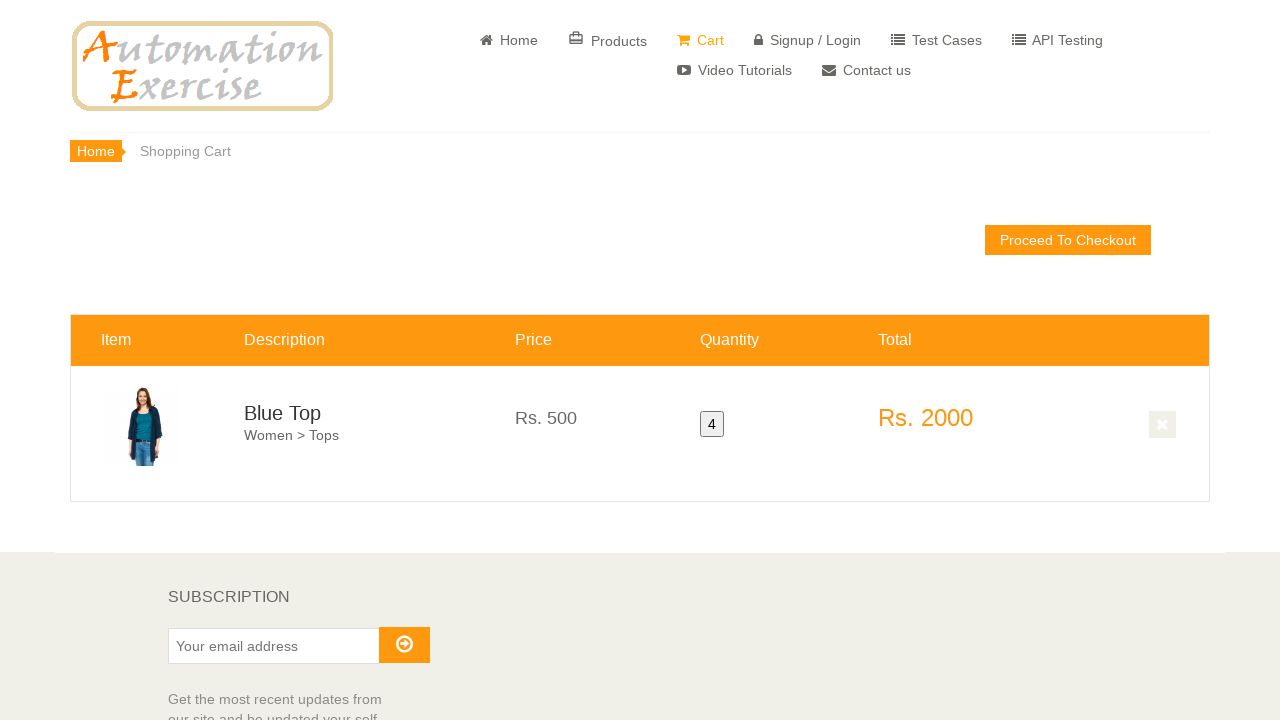

Verified product quantity of 4 is displayed in cart
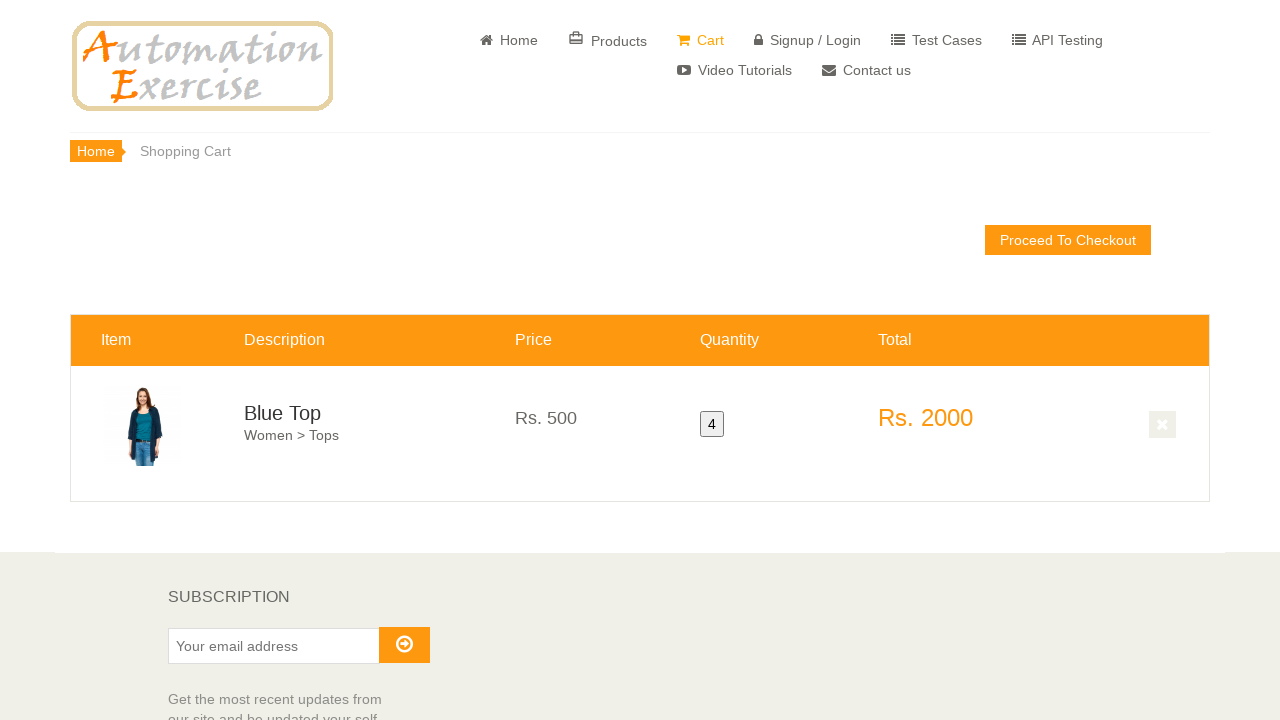

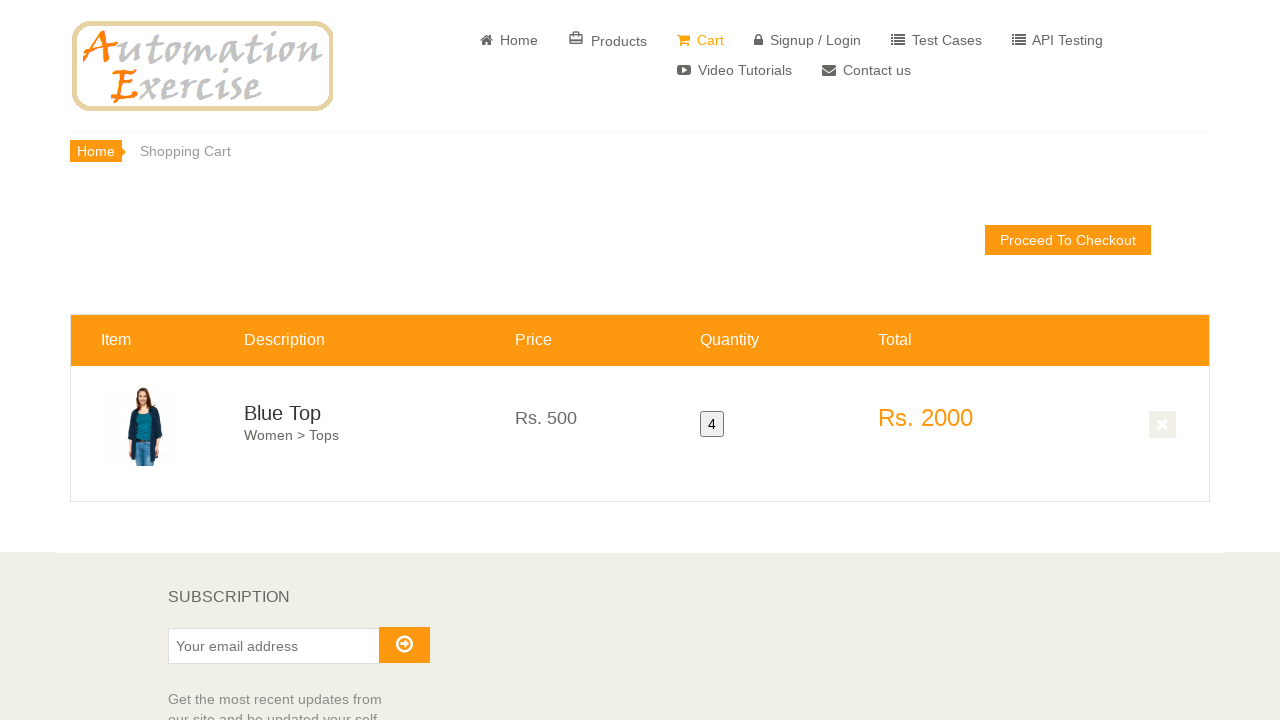